Tests JavaScript alert functionality by clicking a button to trigger an alert, accepting it, and verifying the success message is displayed

Starting URL: http://practice.cydeo.com/javascript_alerts

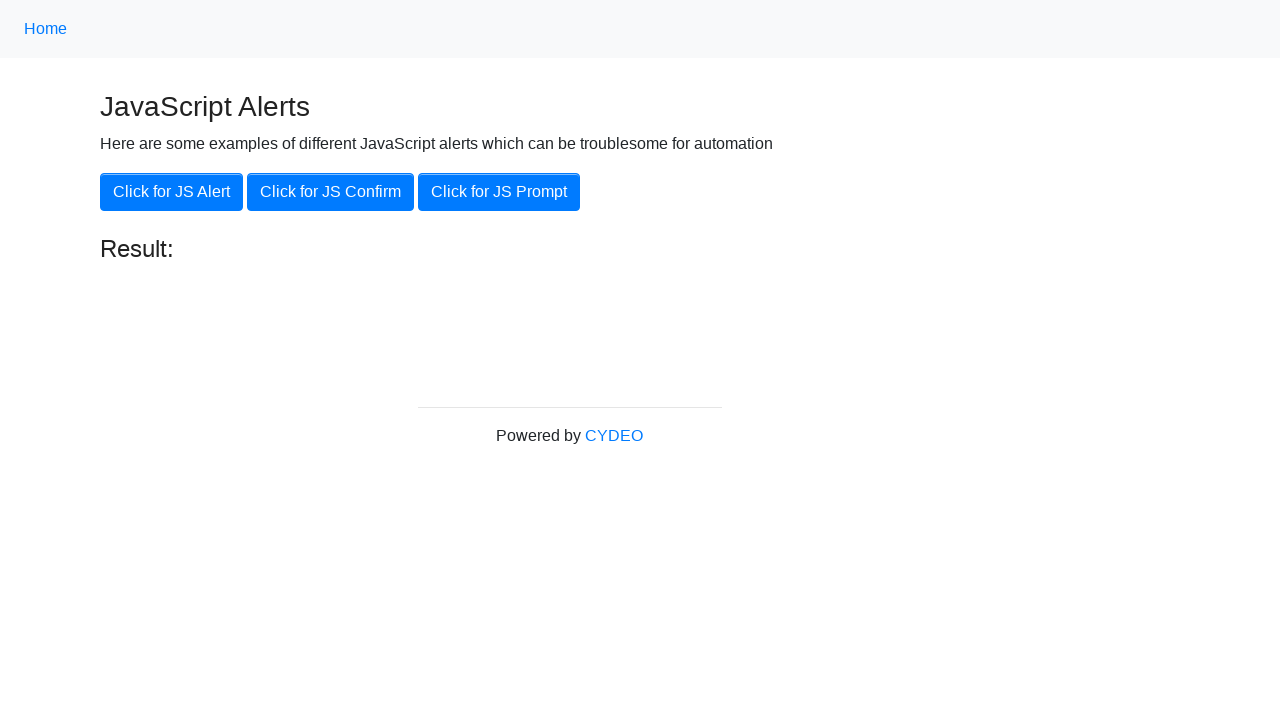

Clicked button to trigger JavaScript alert at (172, 192) on xpath=//button[@onclick='jsAlert()']
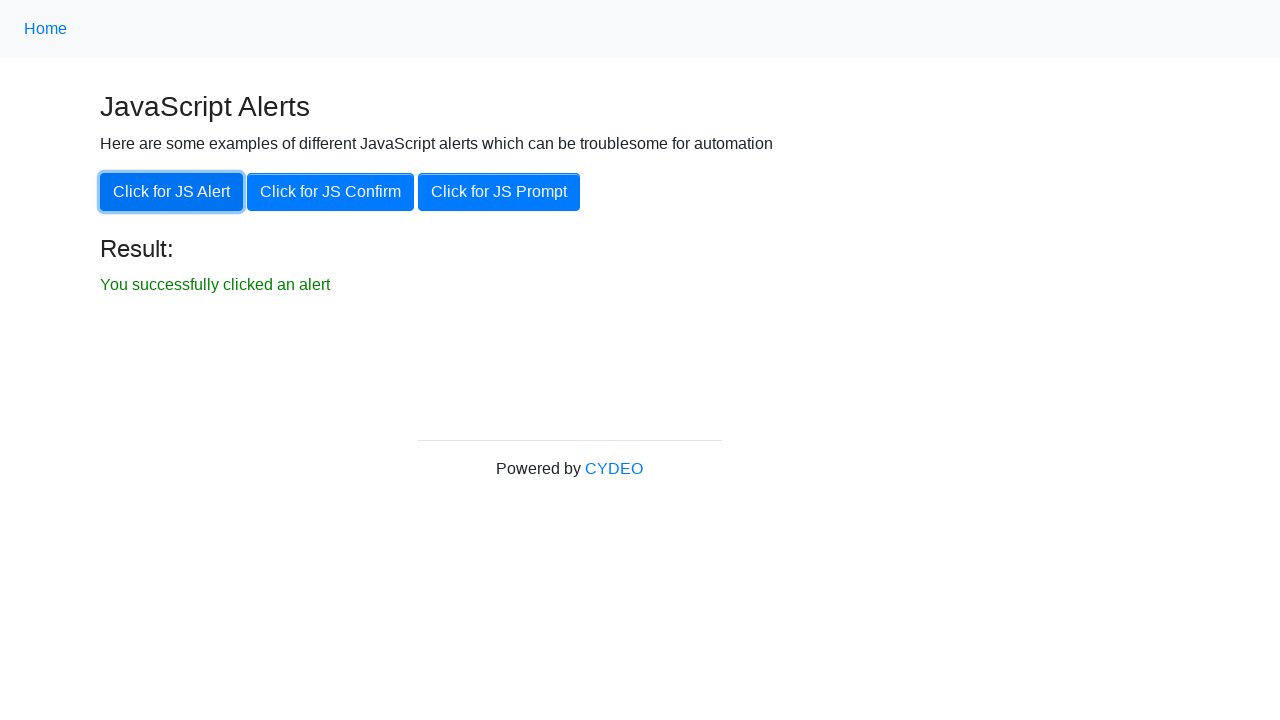

Set up dialog handler and accepted the alert
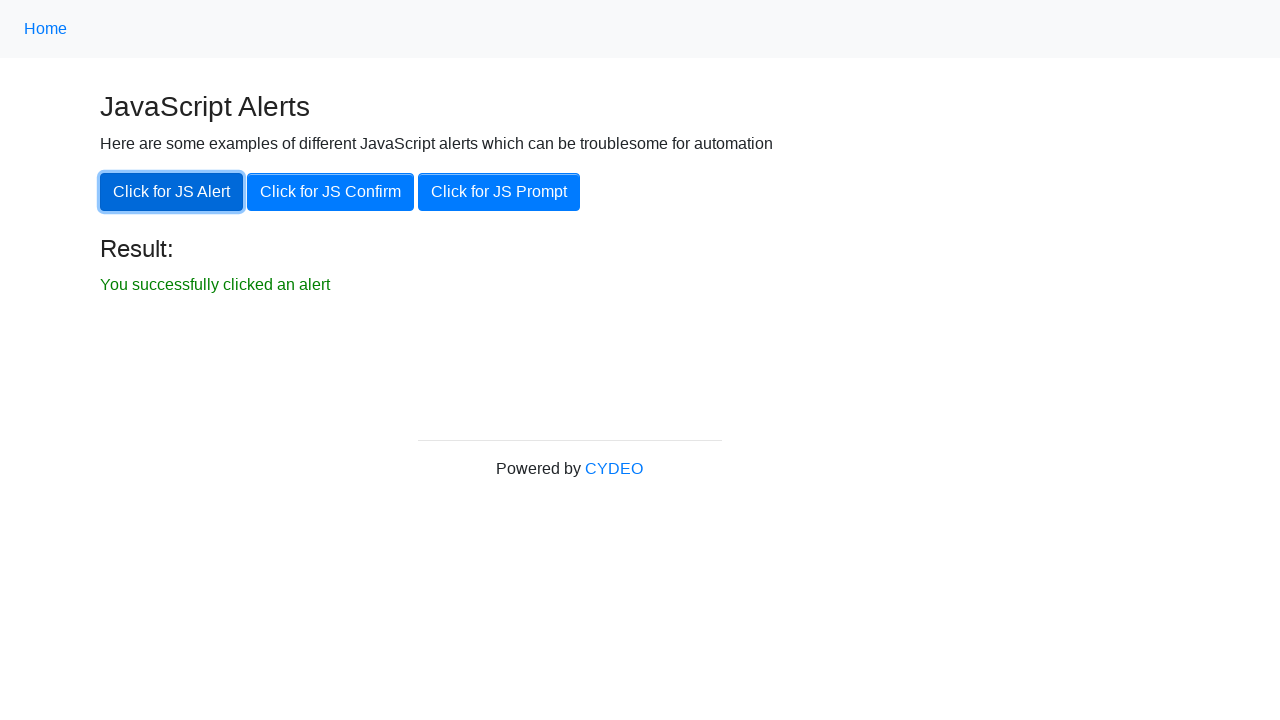

Located success message element
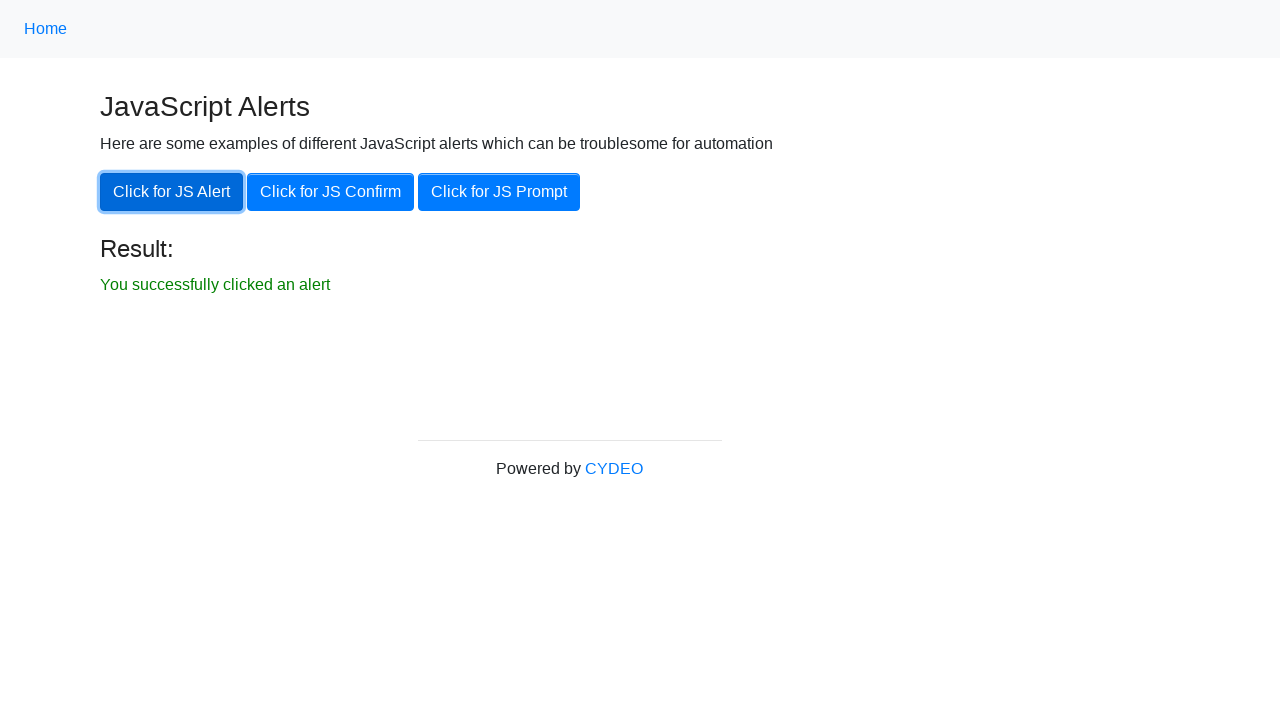

Verified success message displays 'You successfully clicked an alert'
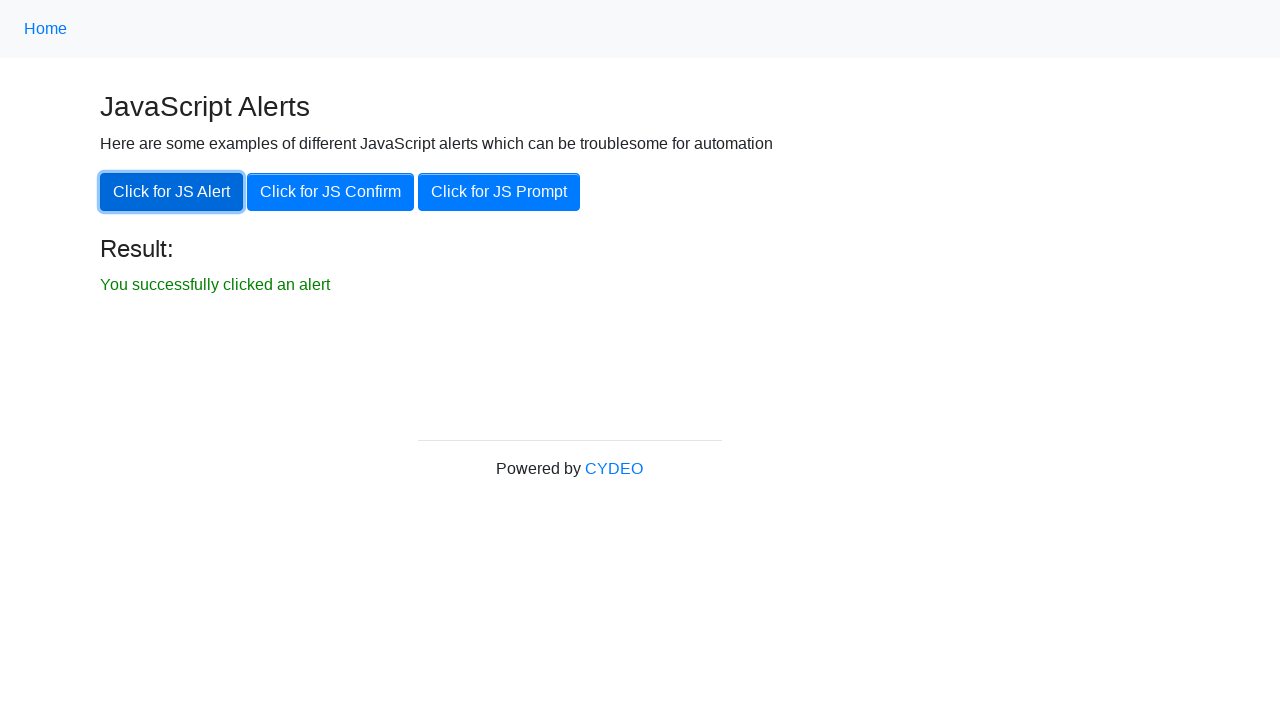

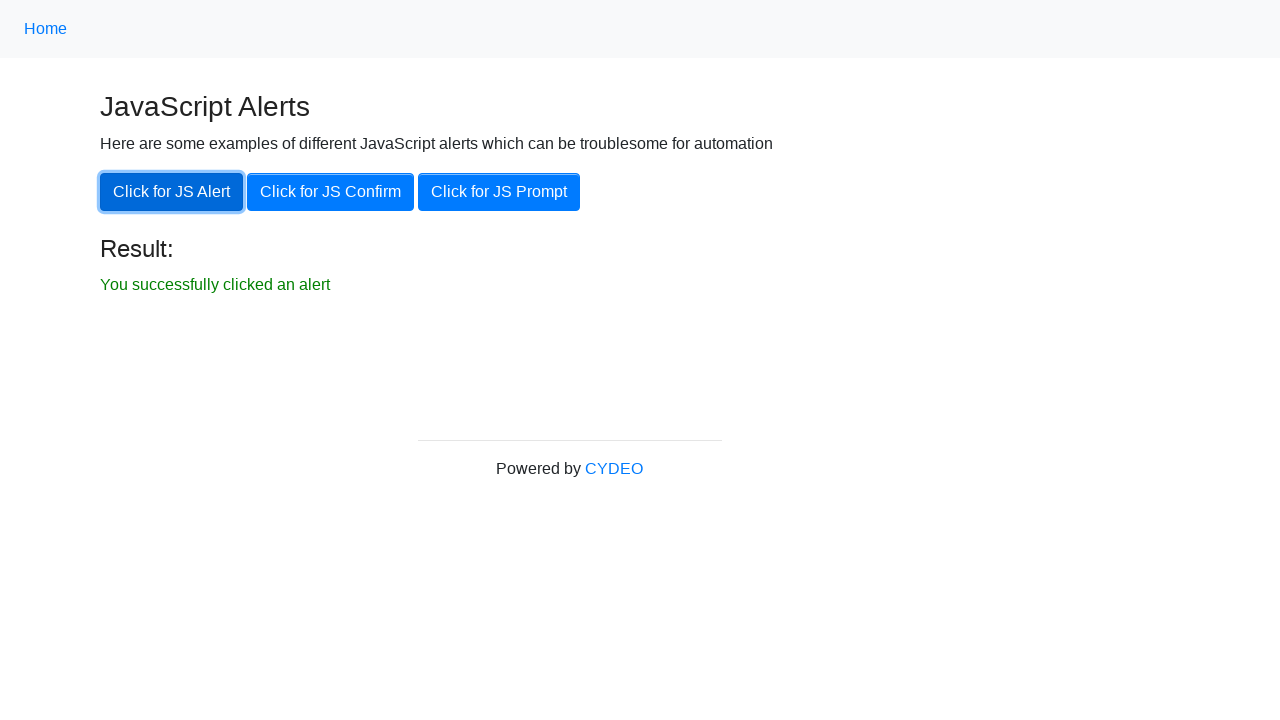